Navigates to a test automation practice website and waits for the page to load

Starting URL: http://testautomationpractice.blogspot.com/

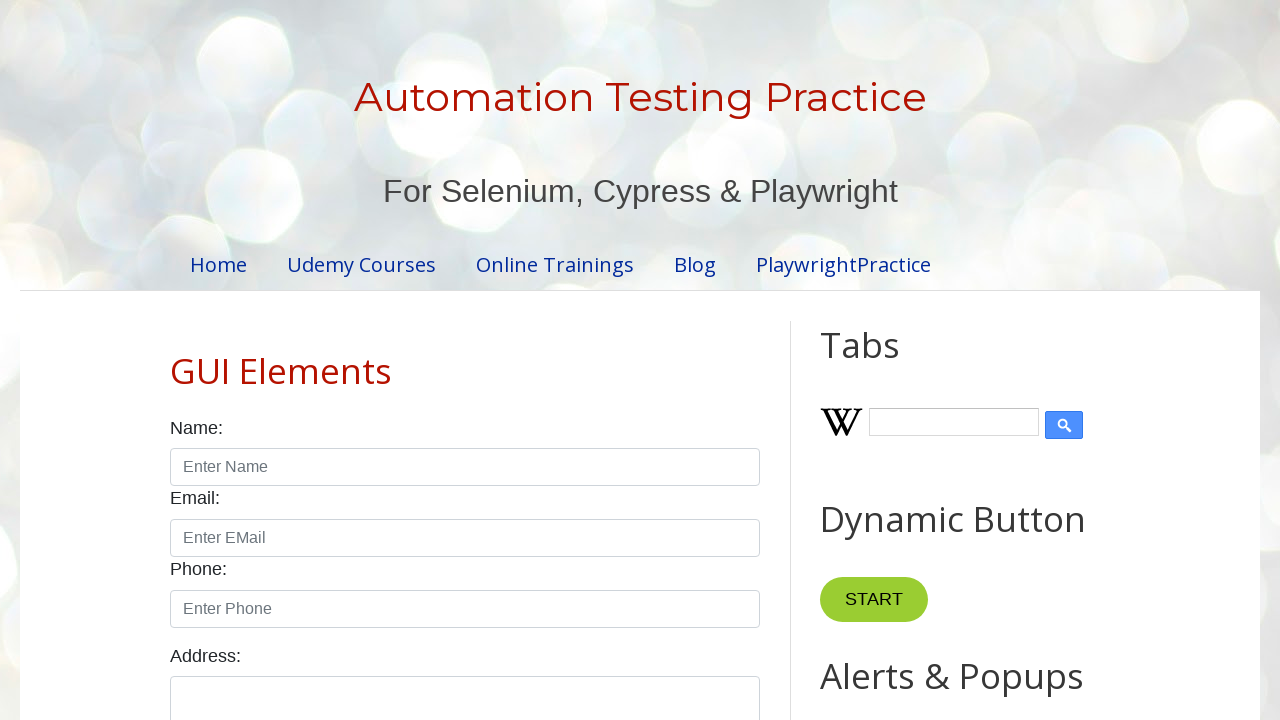

Navigated to test automation practice website
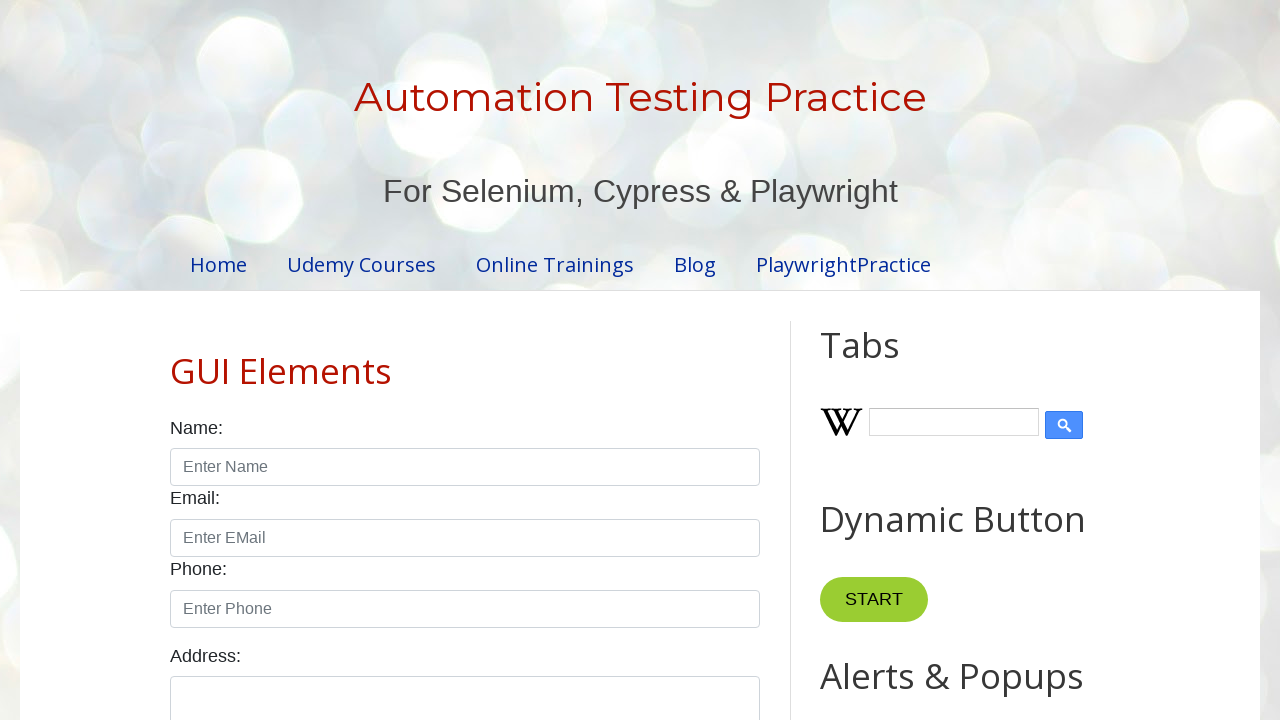

Page DOM content loaded
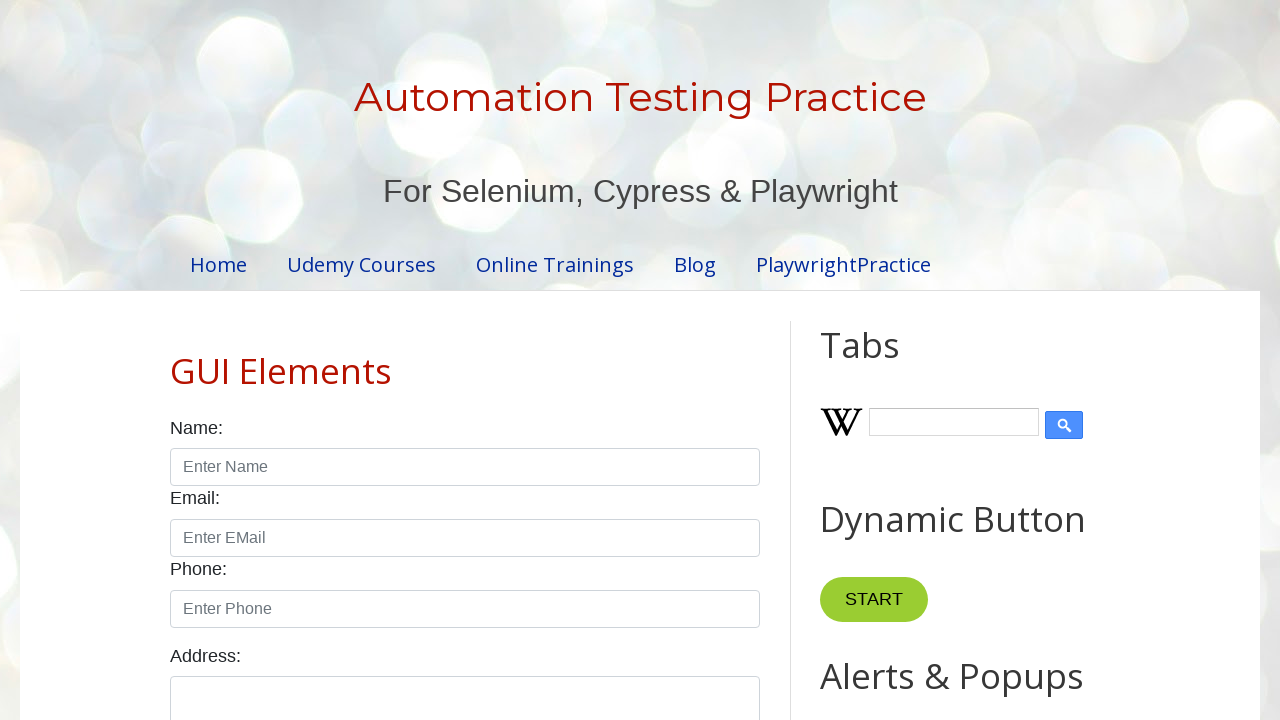

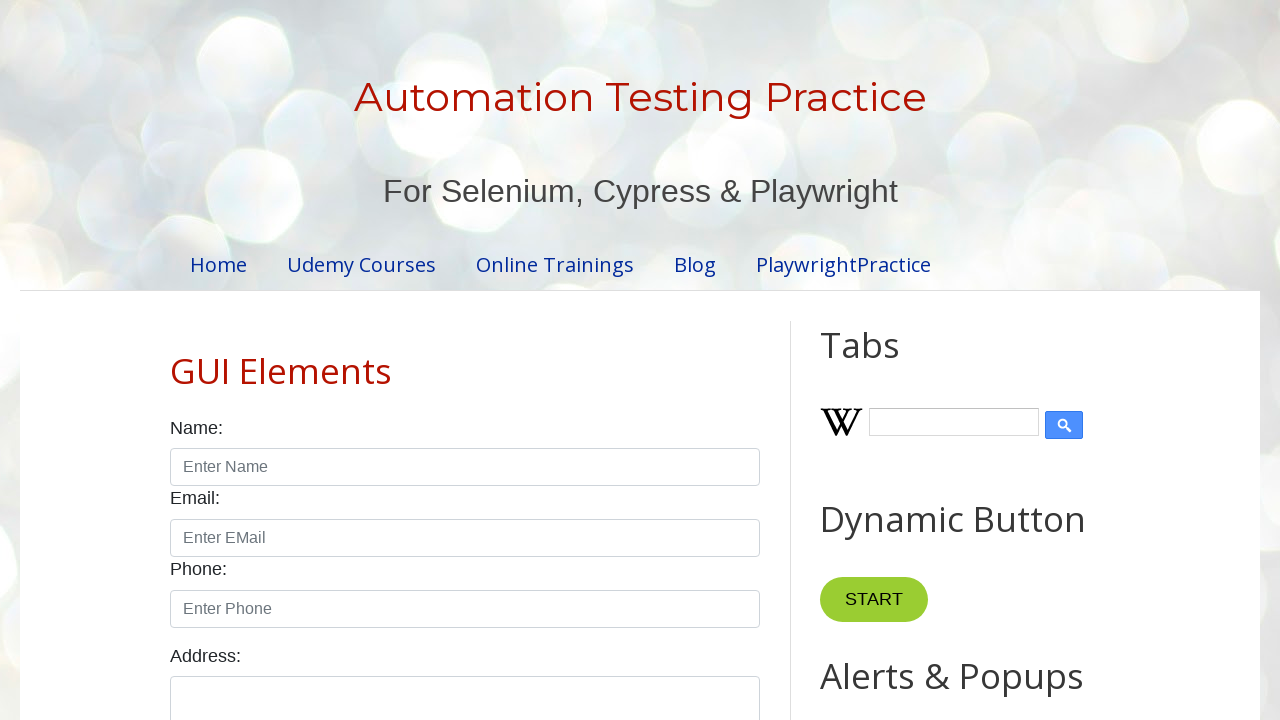